Navigates to MathUp website and waits for the Start button to appear, measuring page load performance

Starting URL: https://mathup.com/

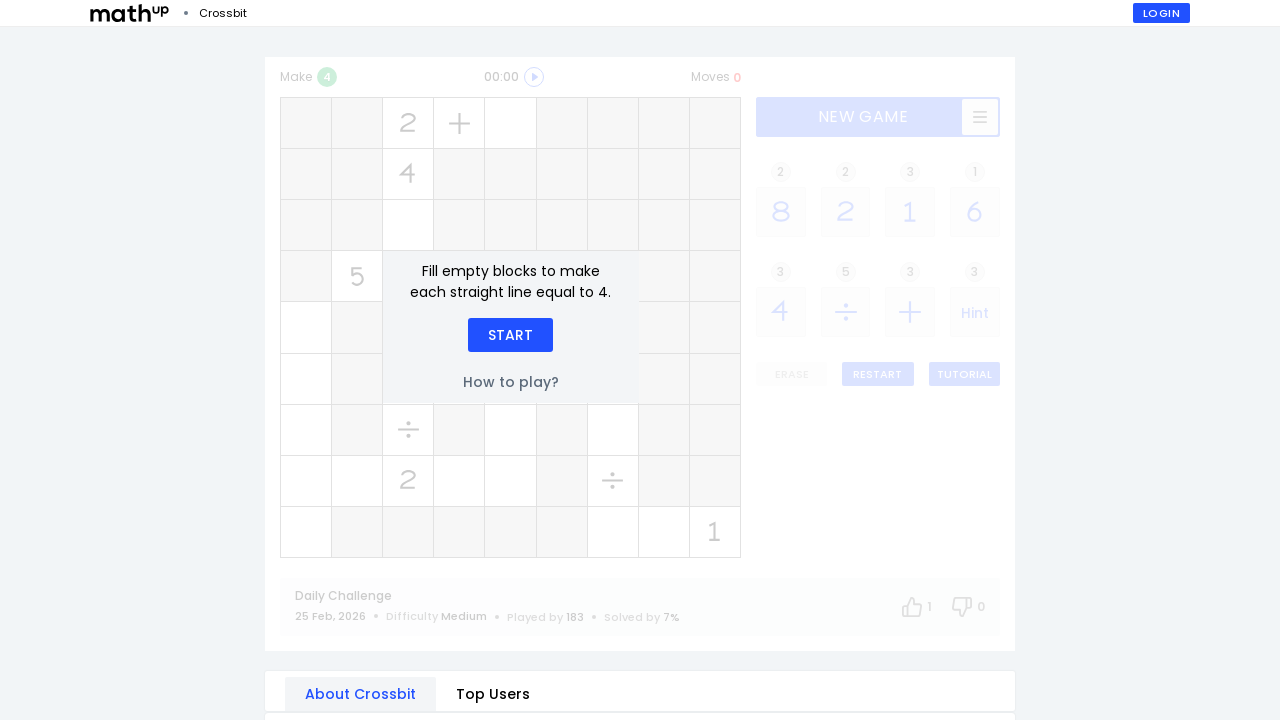

Navigated to MathUp website (initial load)
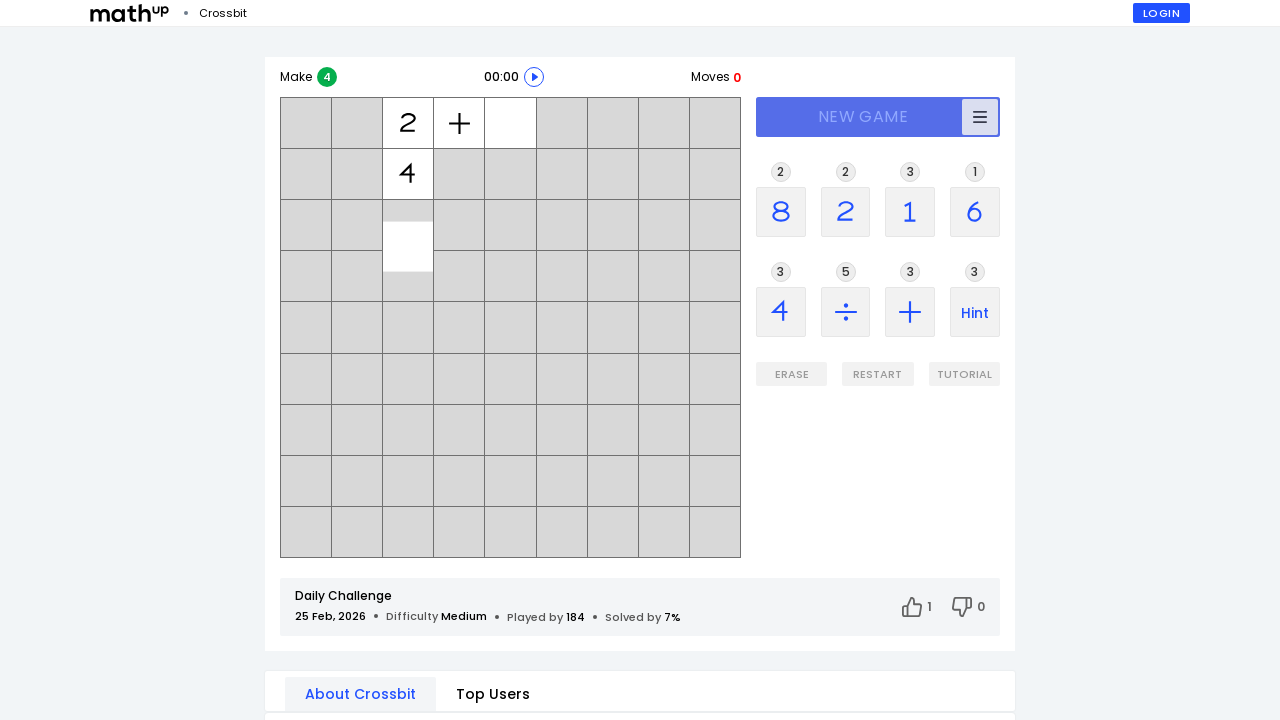

Start button appeared on page (iteration 1)
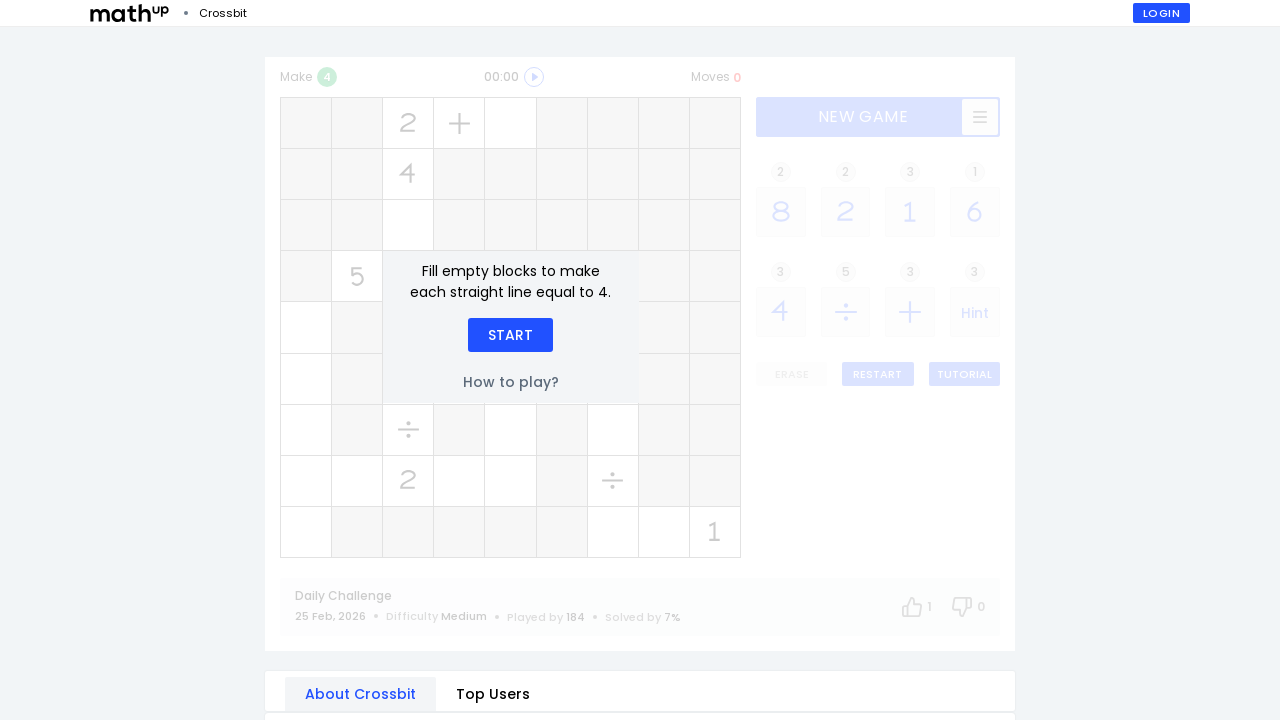

Navigated to MathUp website (iteration 2)
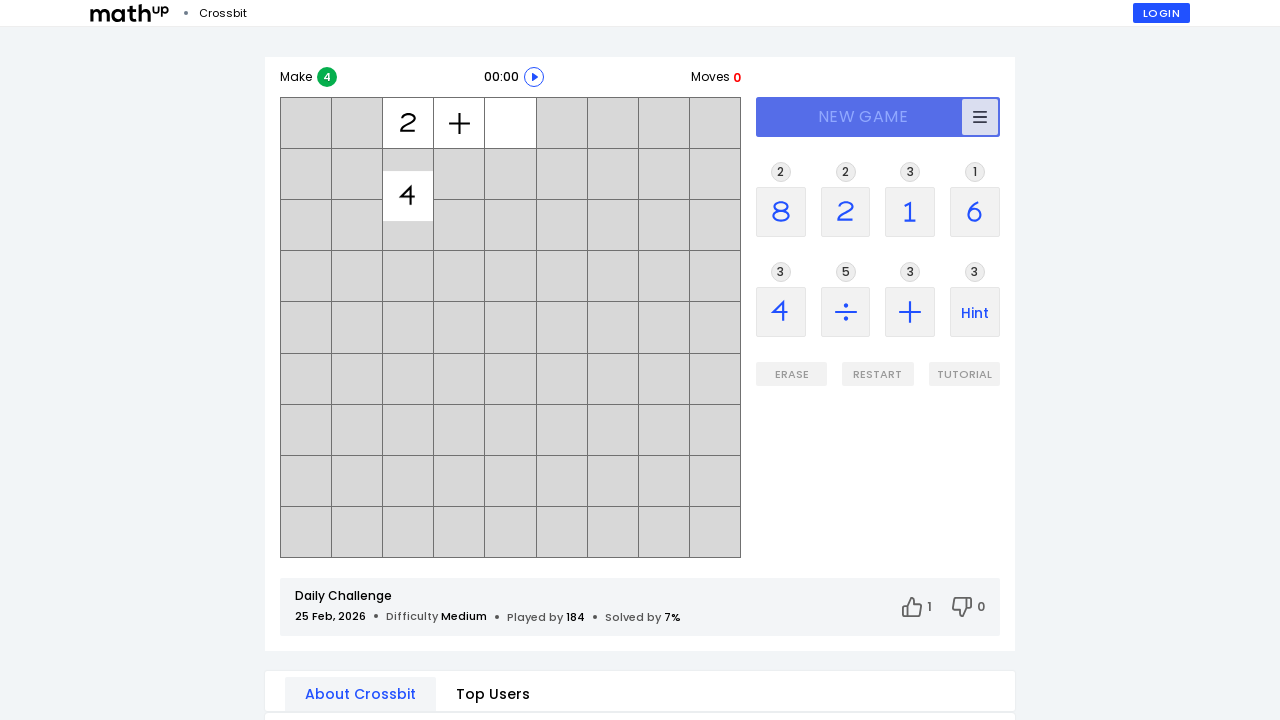

Start button appeared on page (iteration 2)
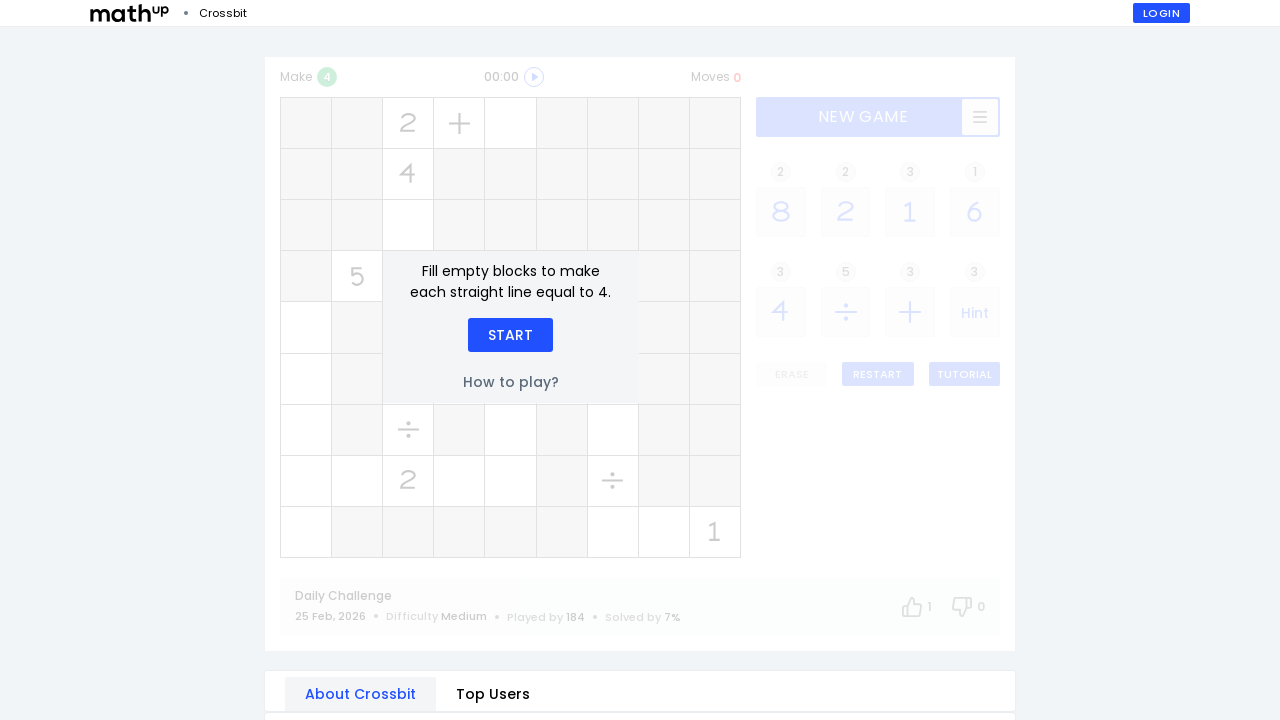

Navigated to MathUp website (iteration 3)
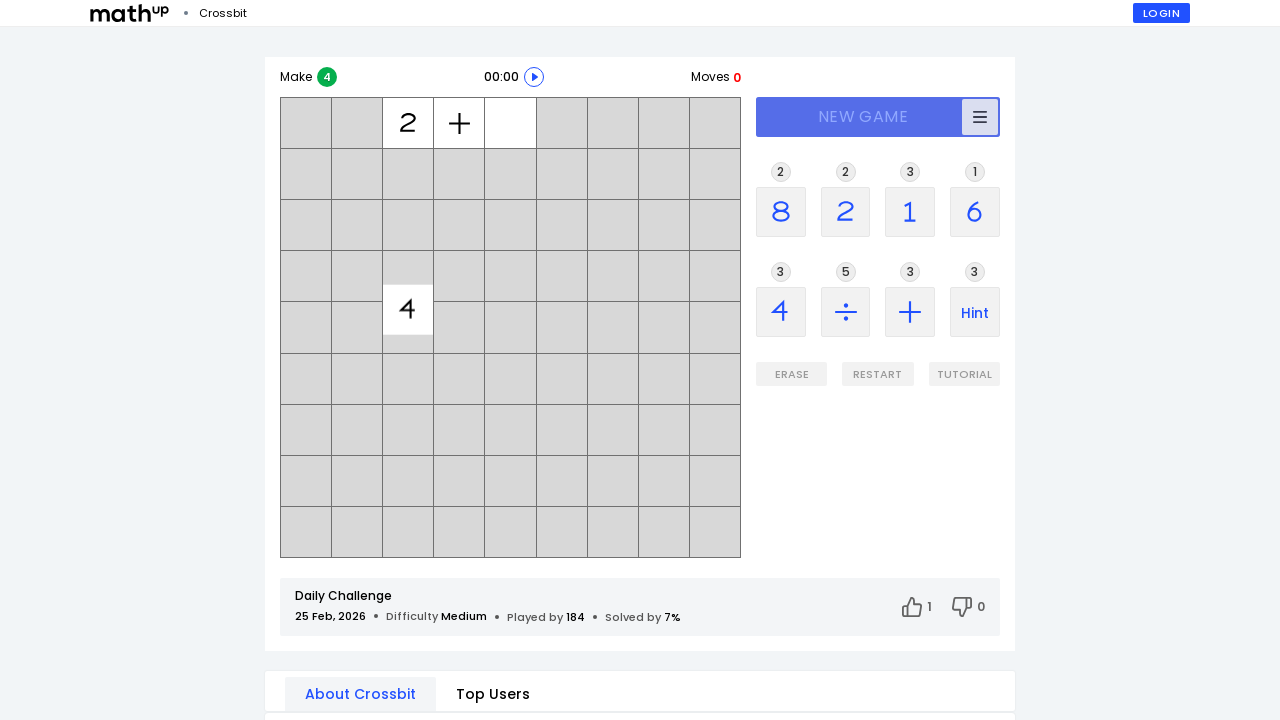

Start button appeared on page (iteration 3)
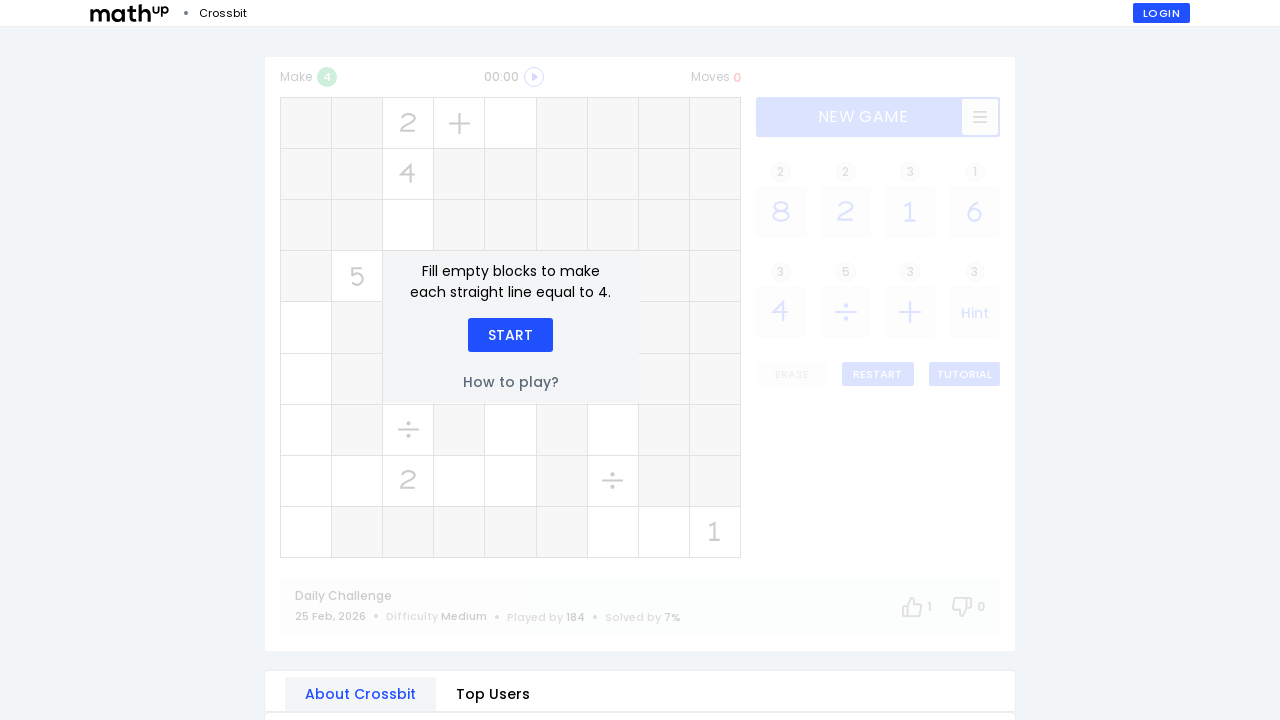

Navigated to MathUp website (iteration 4)
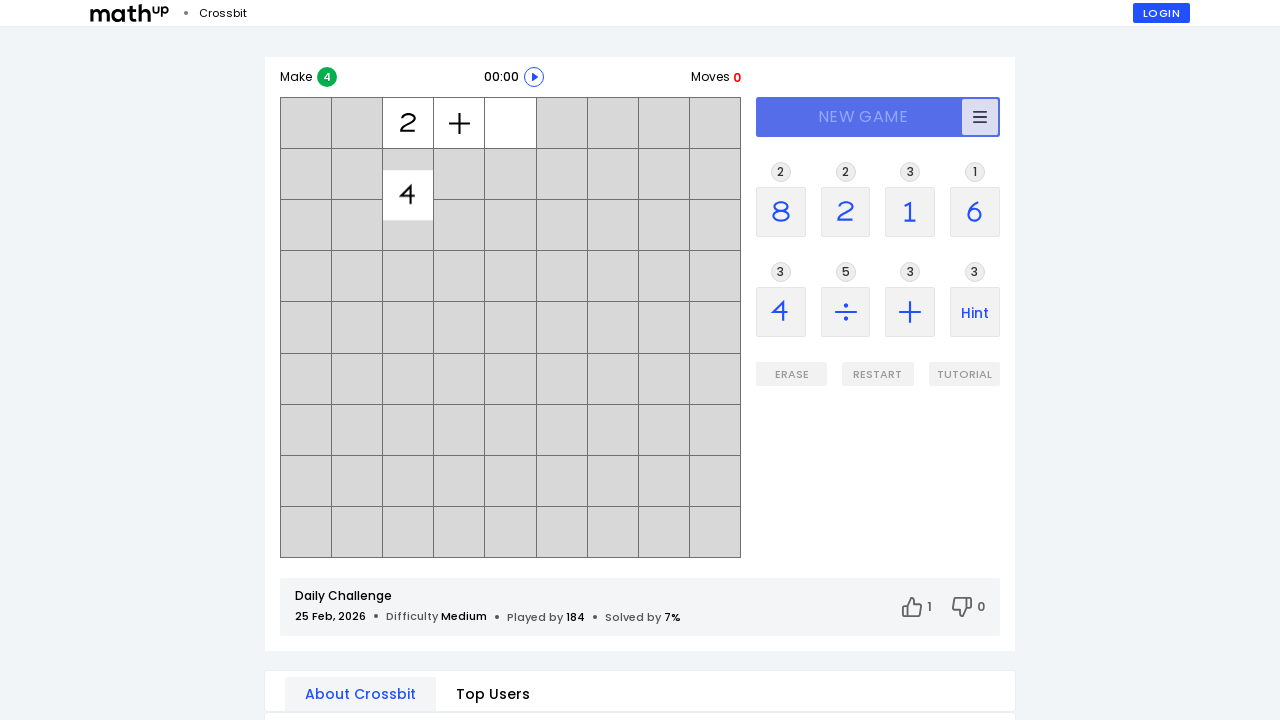

Start button appeared on page (iteration 4)
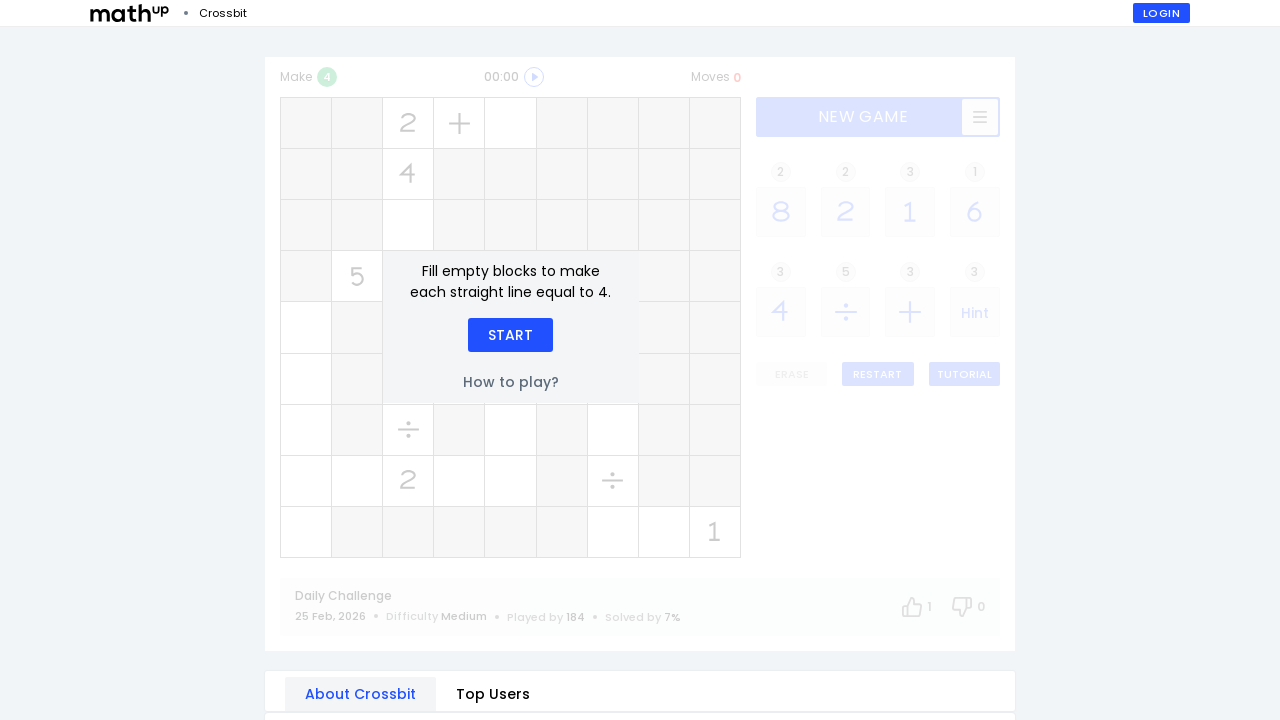

Navigated to MathUp website (iteration 5)
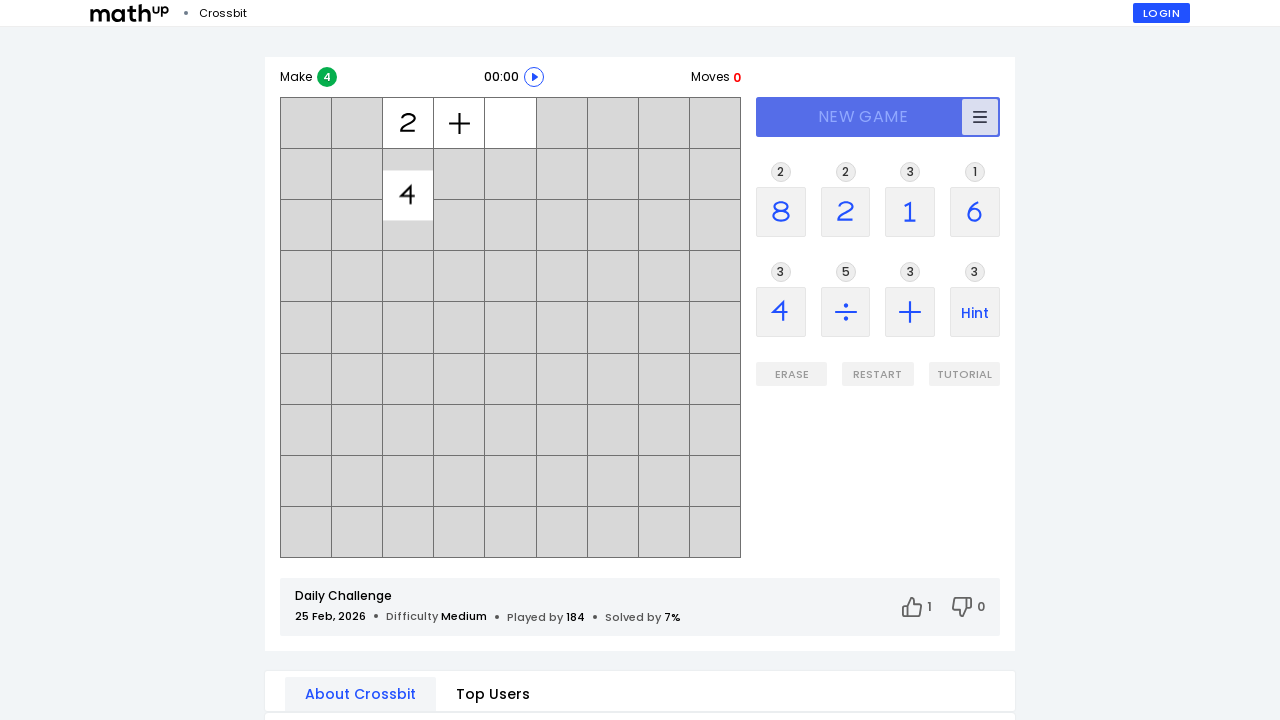

Start button appeared on page (iteration 5)
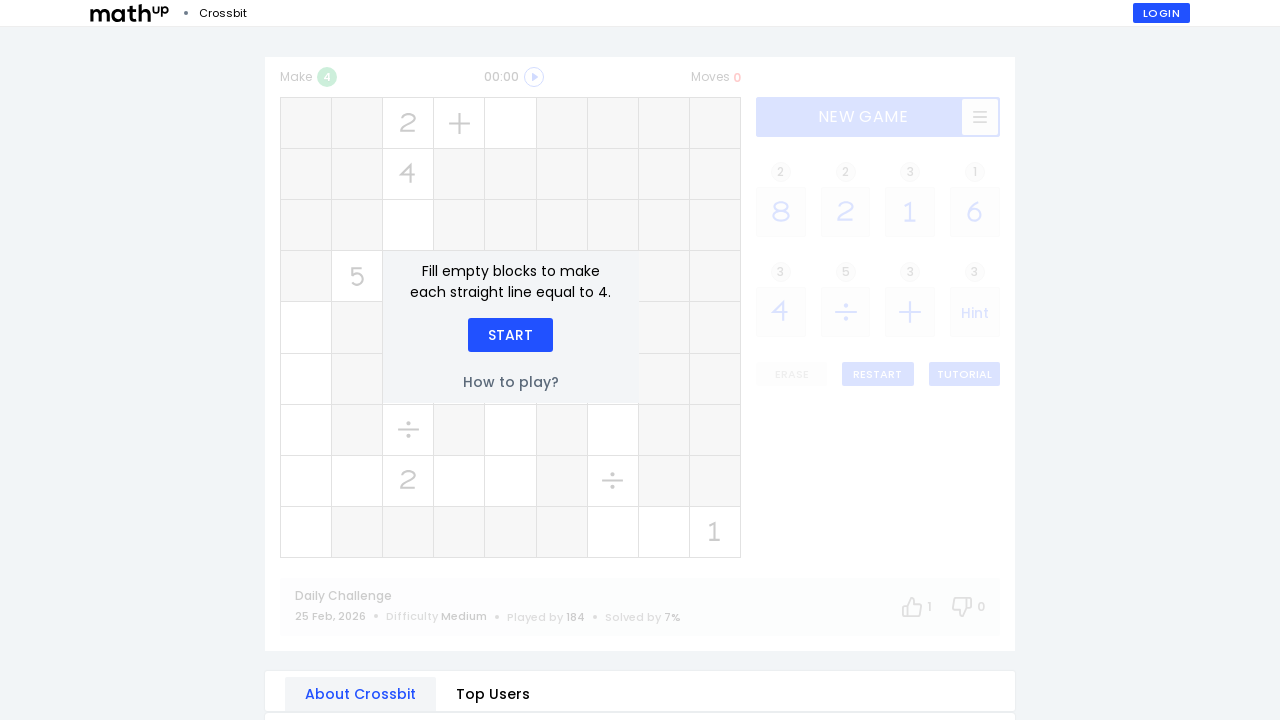

Navigated to MathUp website (iteration 6)
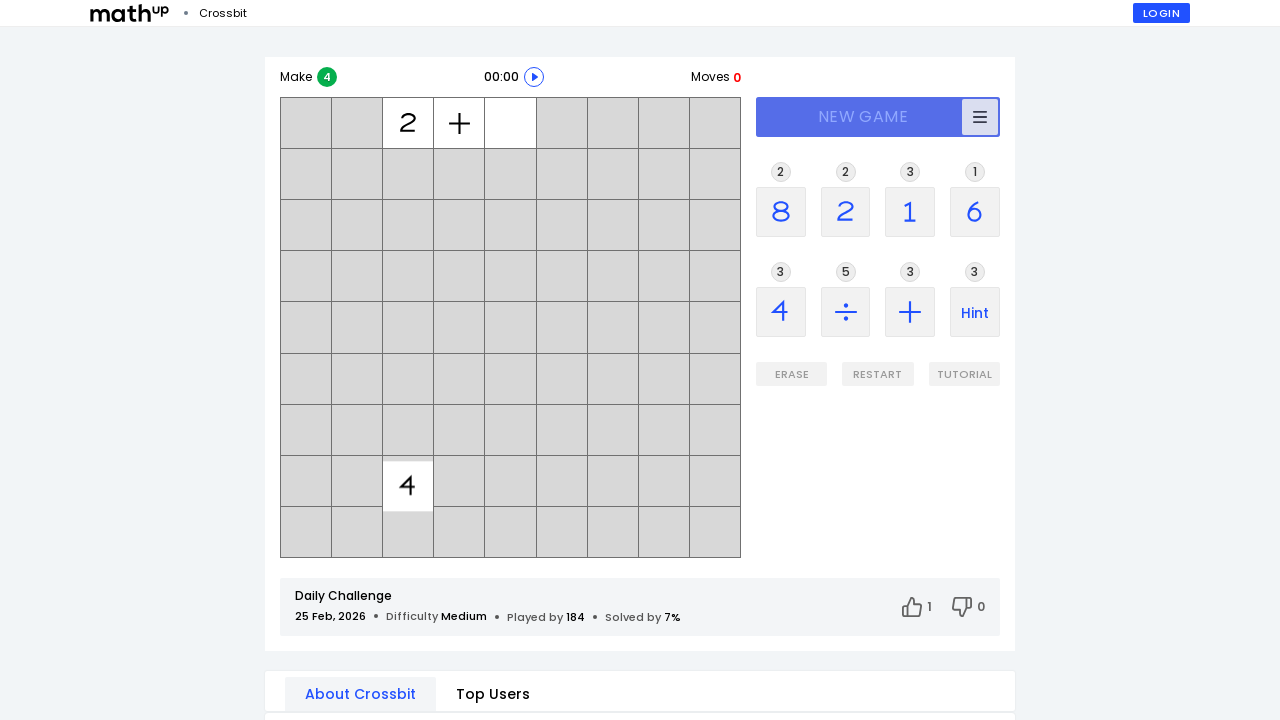

Start button appeared on page (iteration 6)
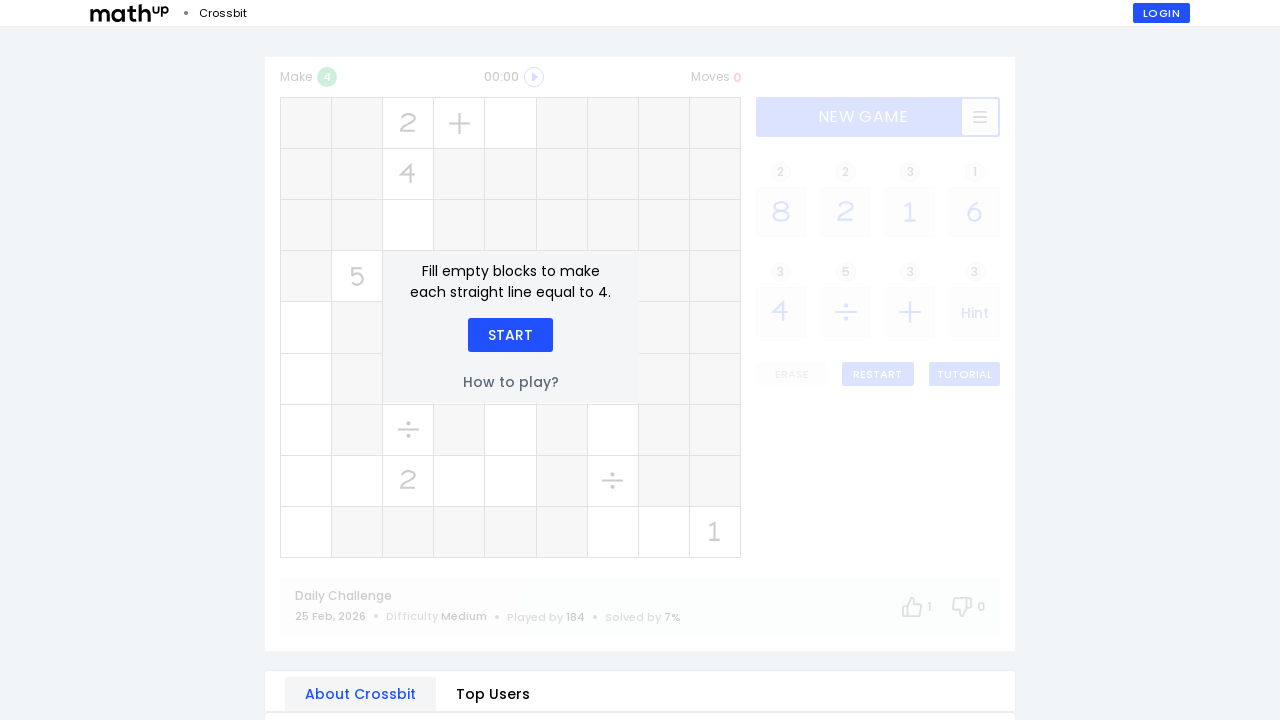

Navigated to MathUp website (iteration 7)
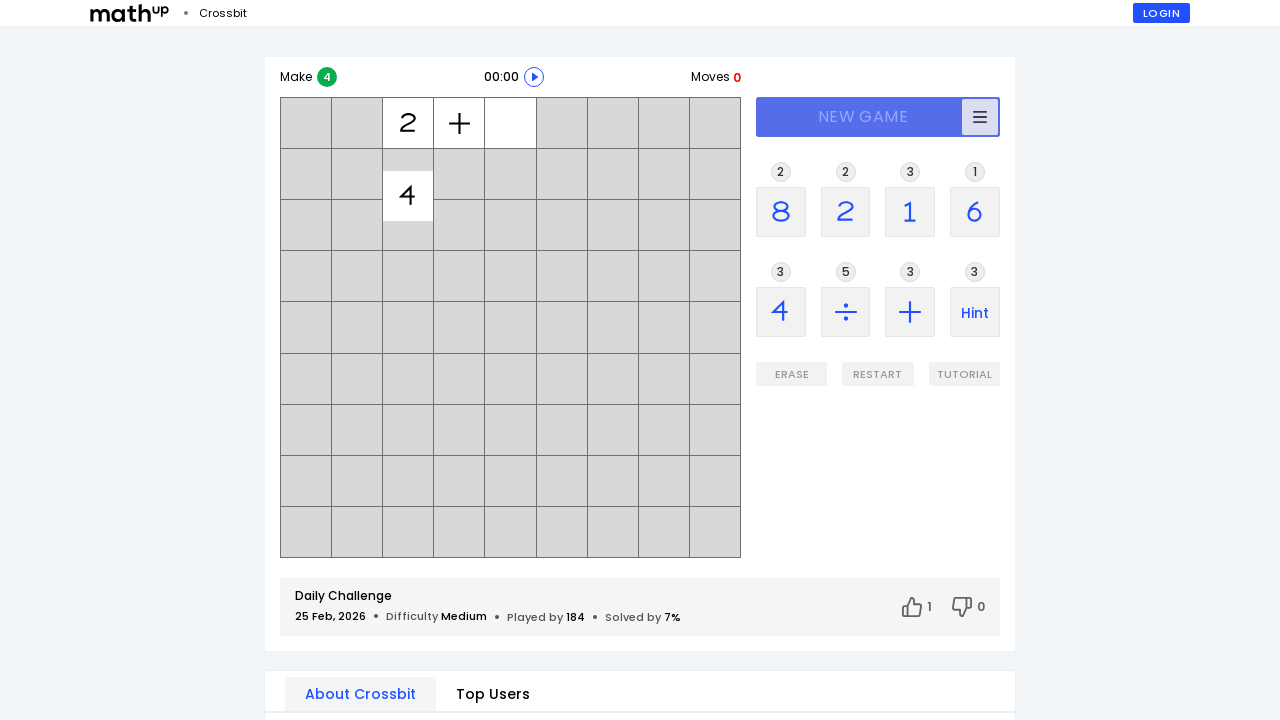

Start button appeared on page (iteration 7)
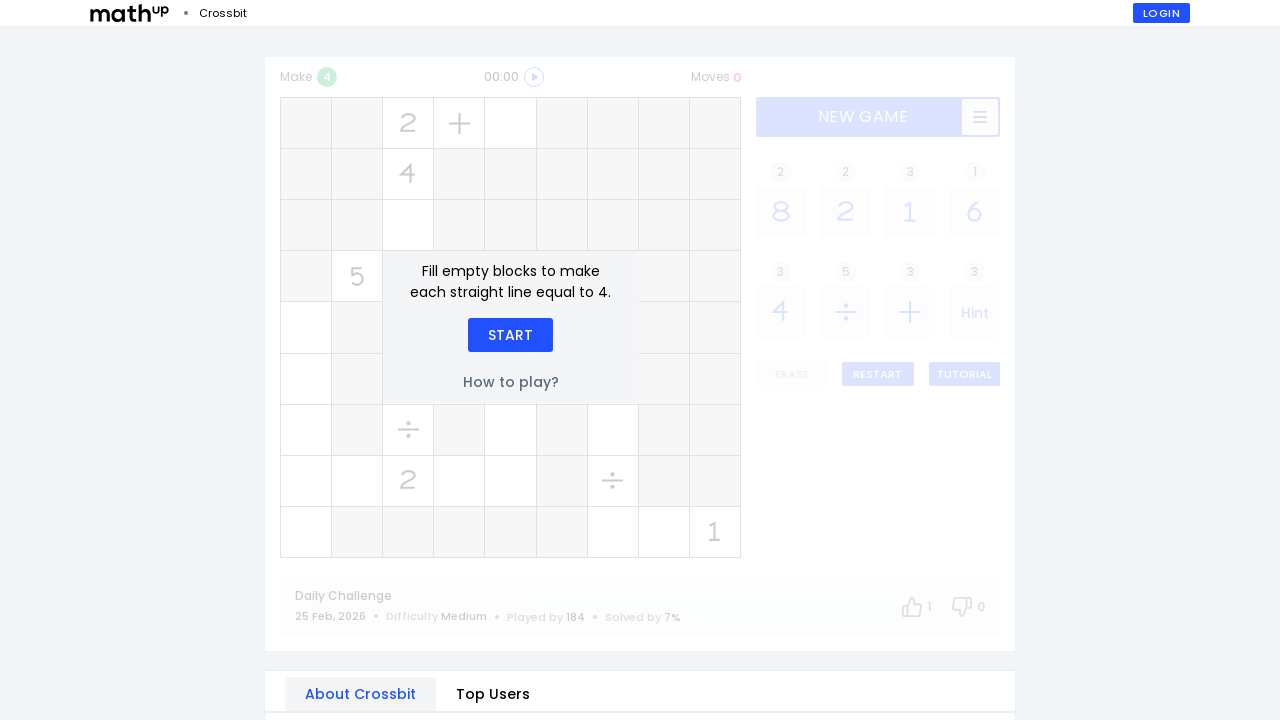

Navigated to MathUp website (iteration 8)
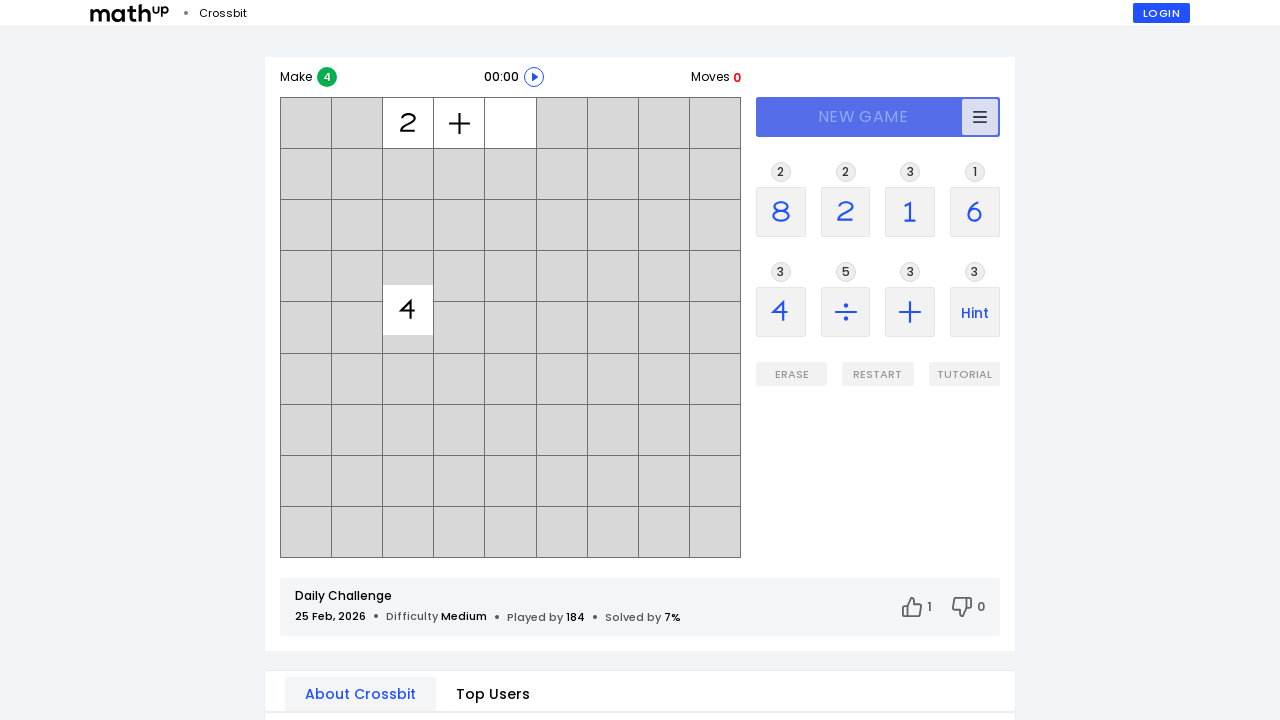

Start button appeared on page (iteration 8)
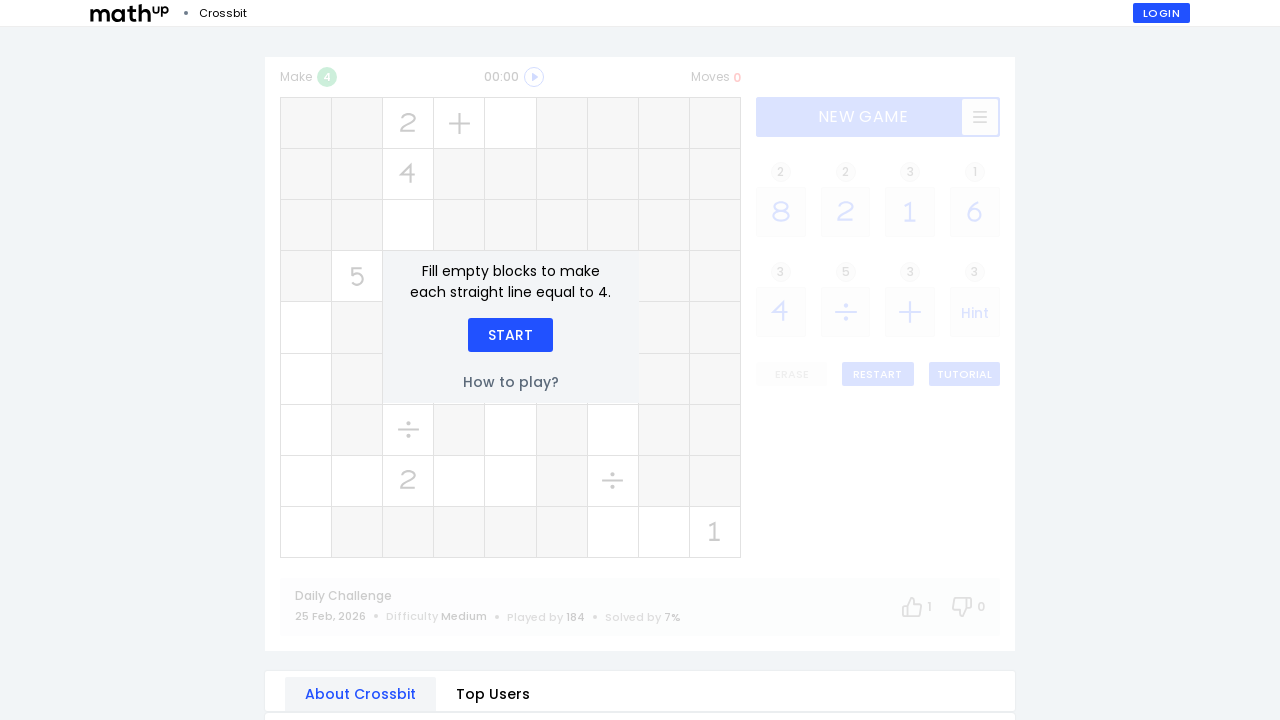

Navigated to MathUp website (iteration 9)
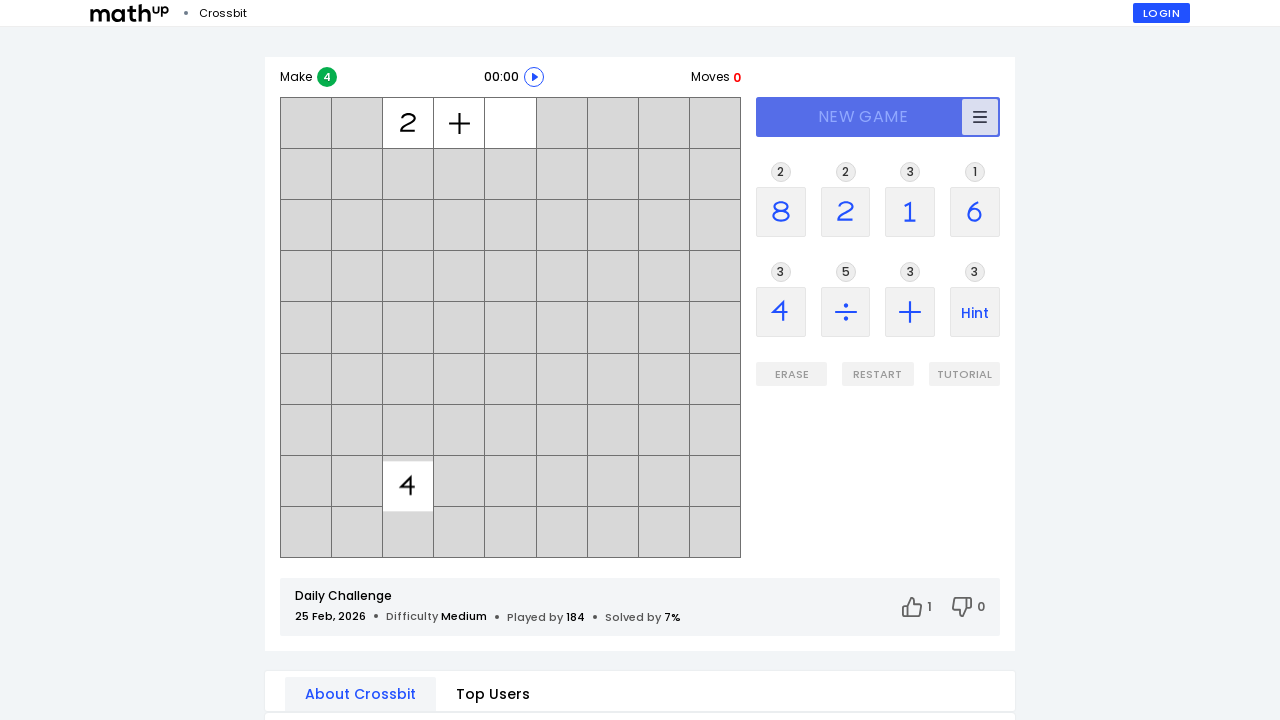

Start button appeared on page (iteration 9)
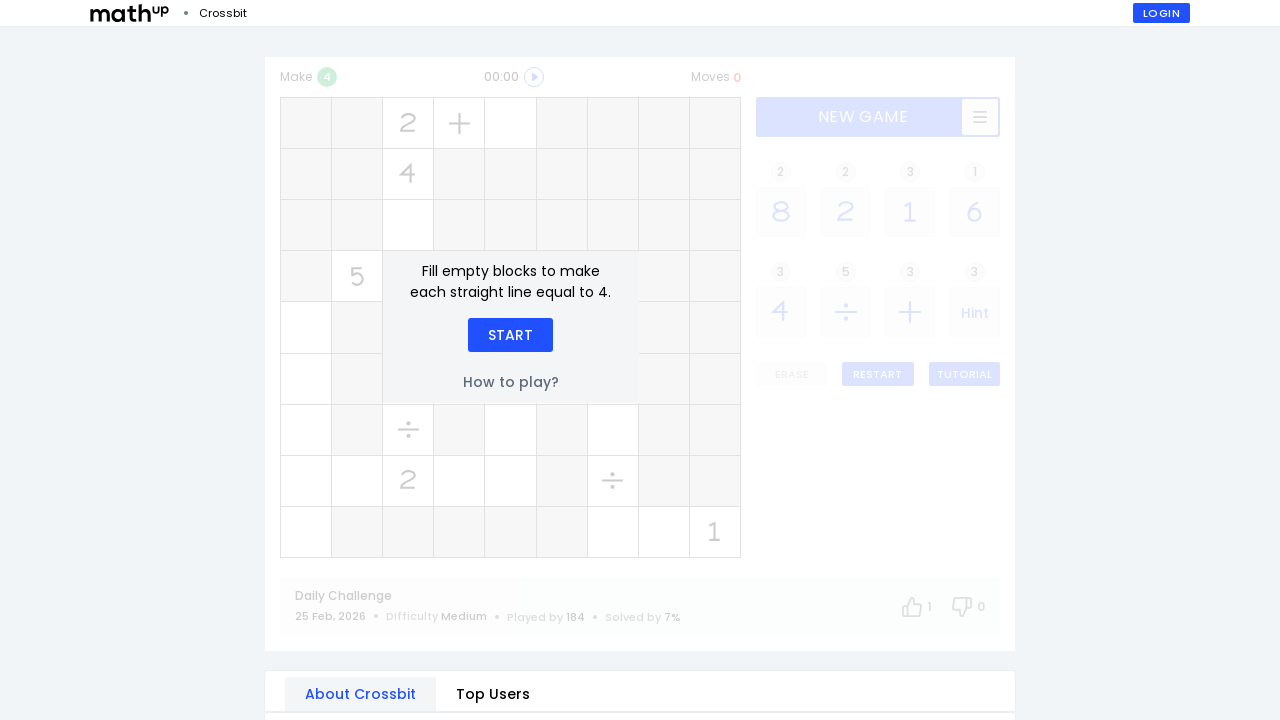

Navigated to MathUp website (iteration 10)
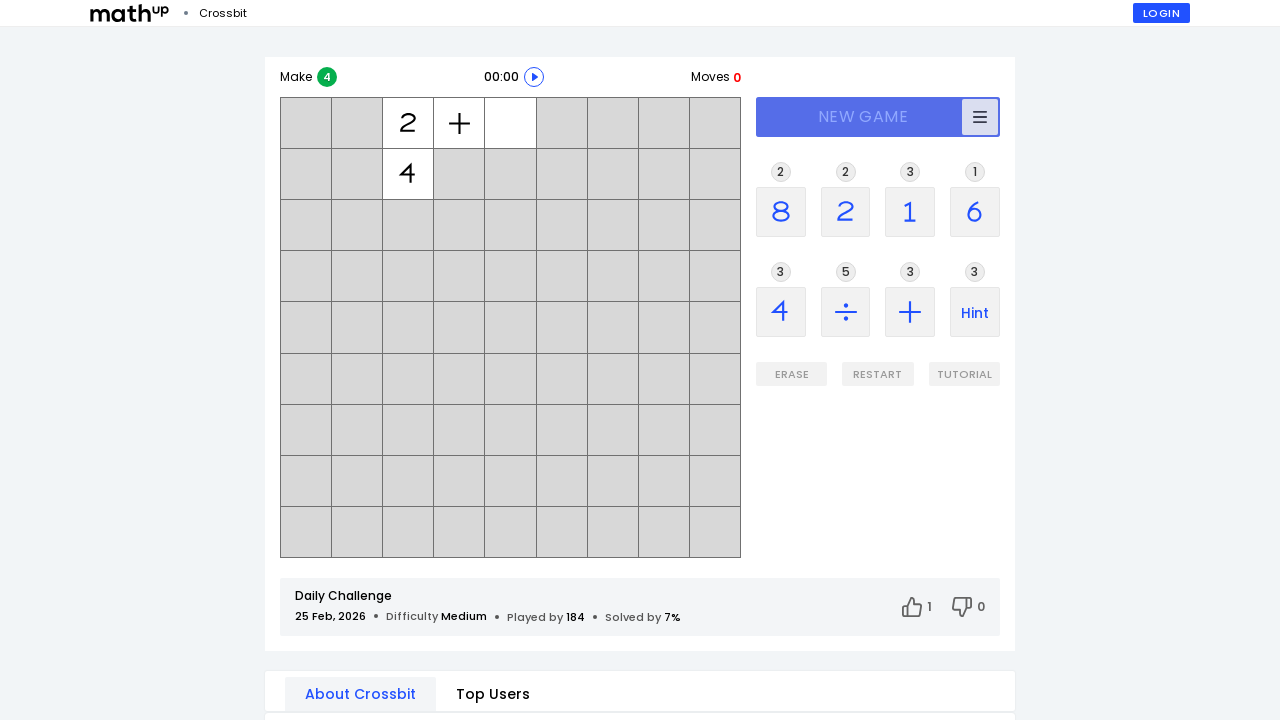

Start button appeared on page (iteration 10)
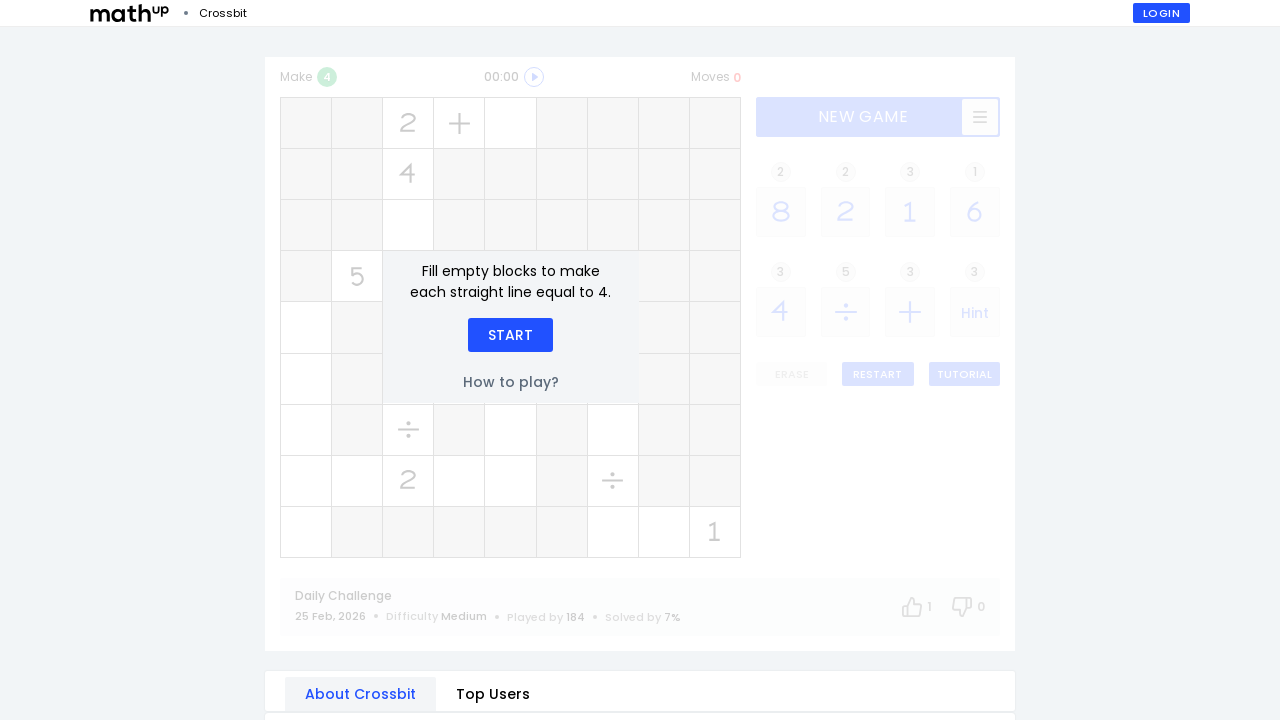

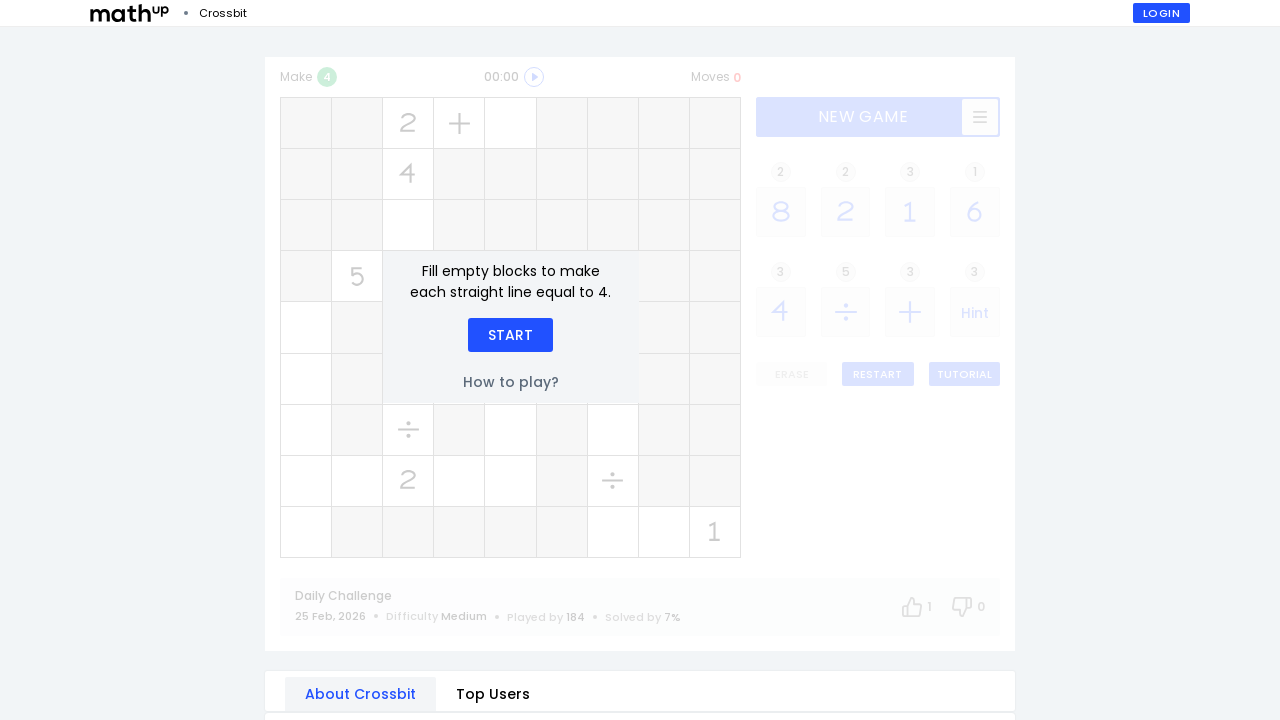